Navigates to an e-commerce site, searches for a product containing "Cucumber" in its name, and adds it to the cart

Starting URL: https://rahulshettyacademy.com/seleniumPractise/#/

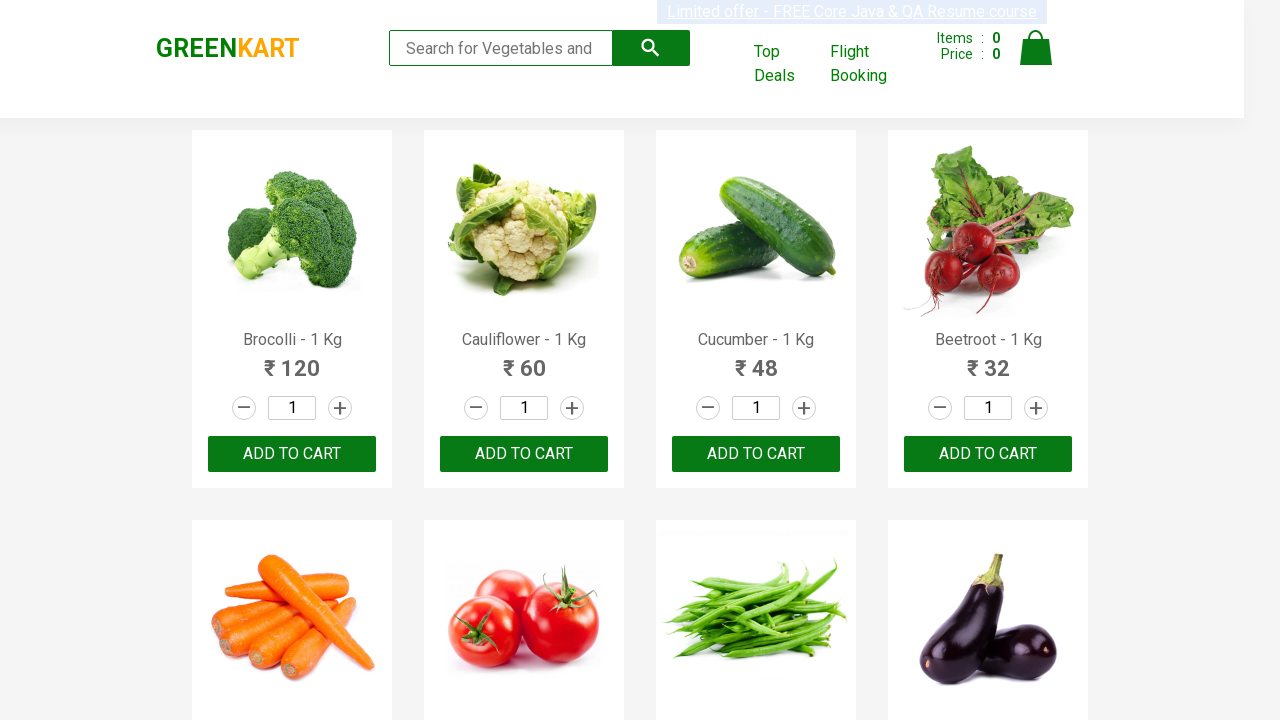

Waited for product list to load
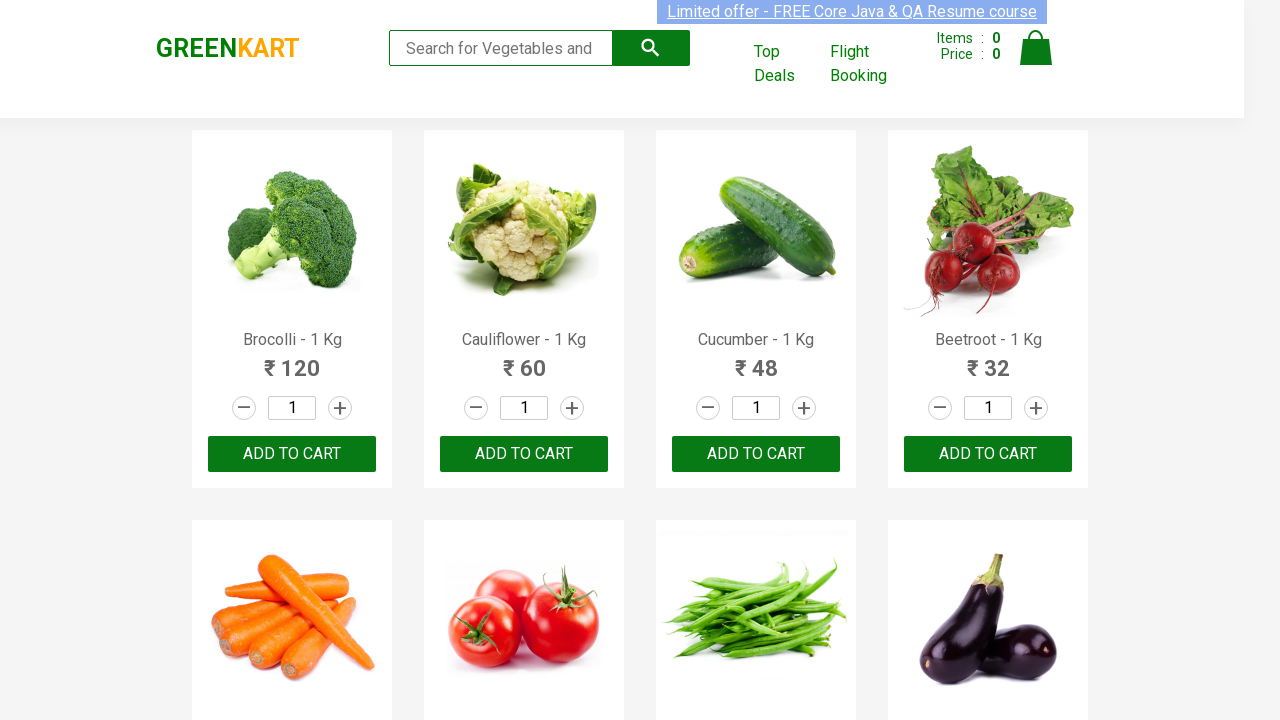

Retrieved all product elements from the page
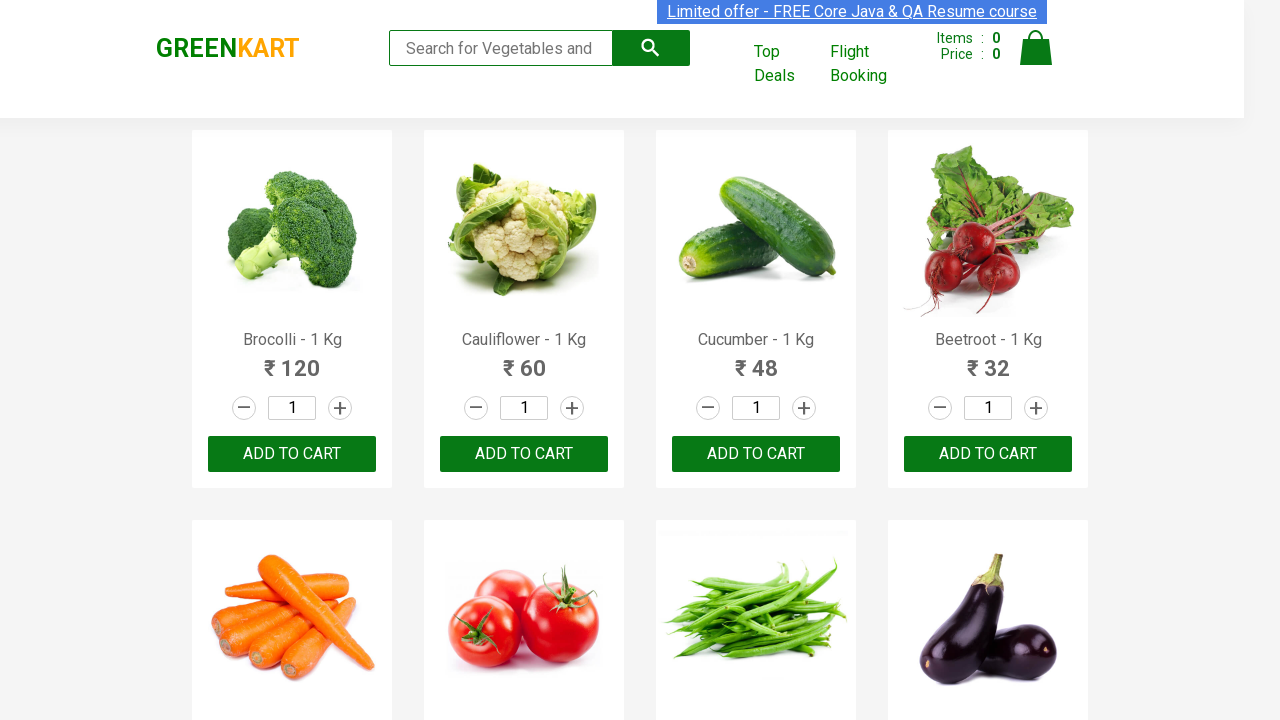

Found product 'Cucumber - 1 Kg' and clicked ADD TO CART button
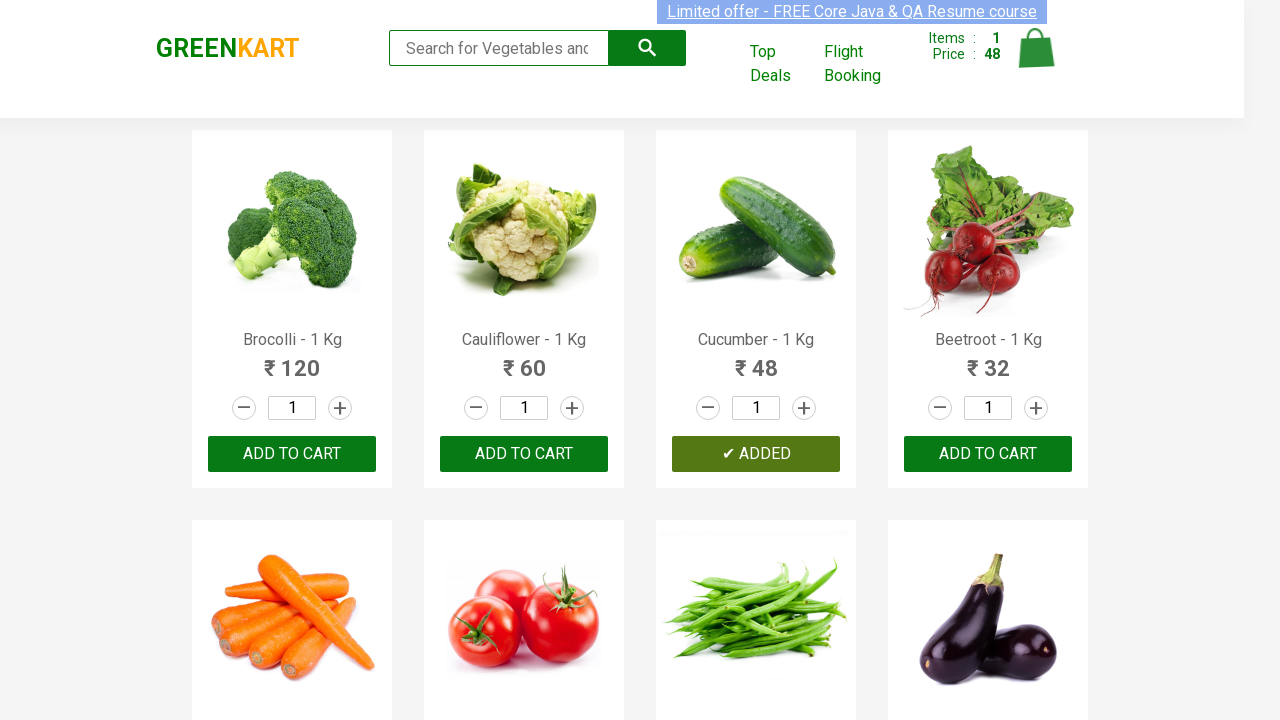

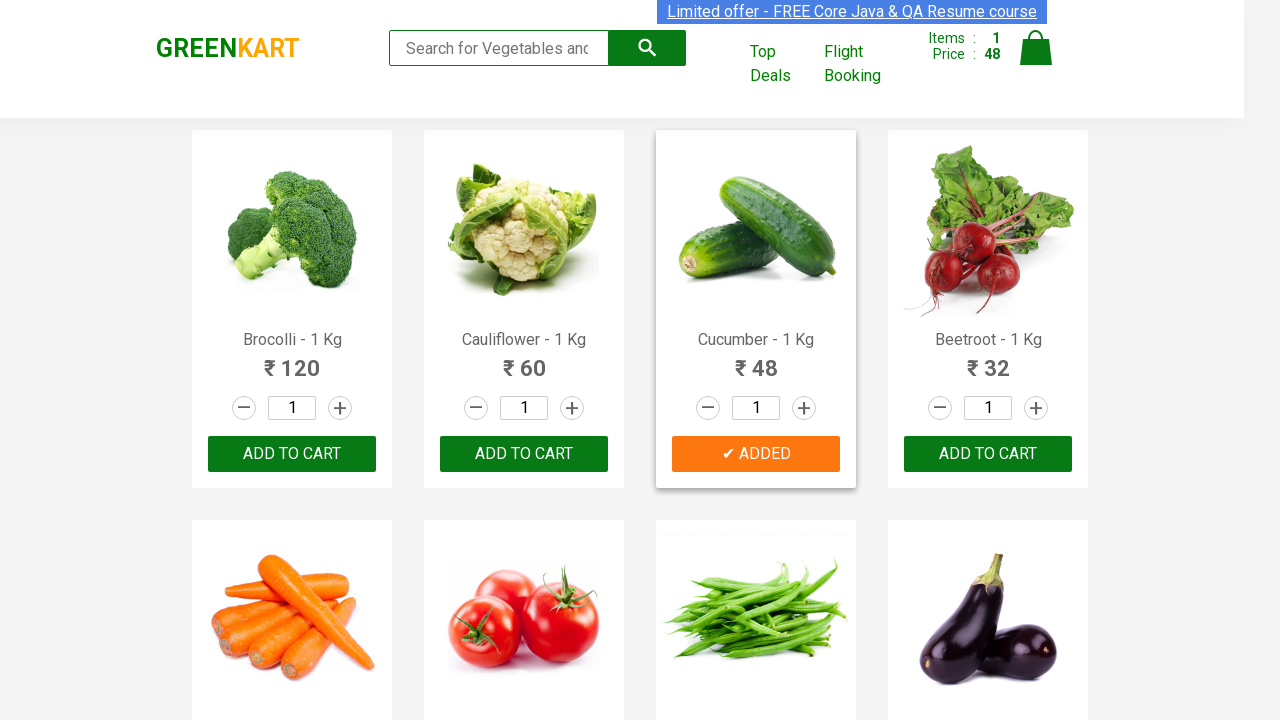